Tests JavaScript prompt alert by clicking a button, entering text into the prompt, accepting it, and verifying the entered text is displayed in the result.

Starting URL: https://loopcamp.vercel.app/javascript-alerts.html

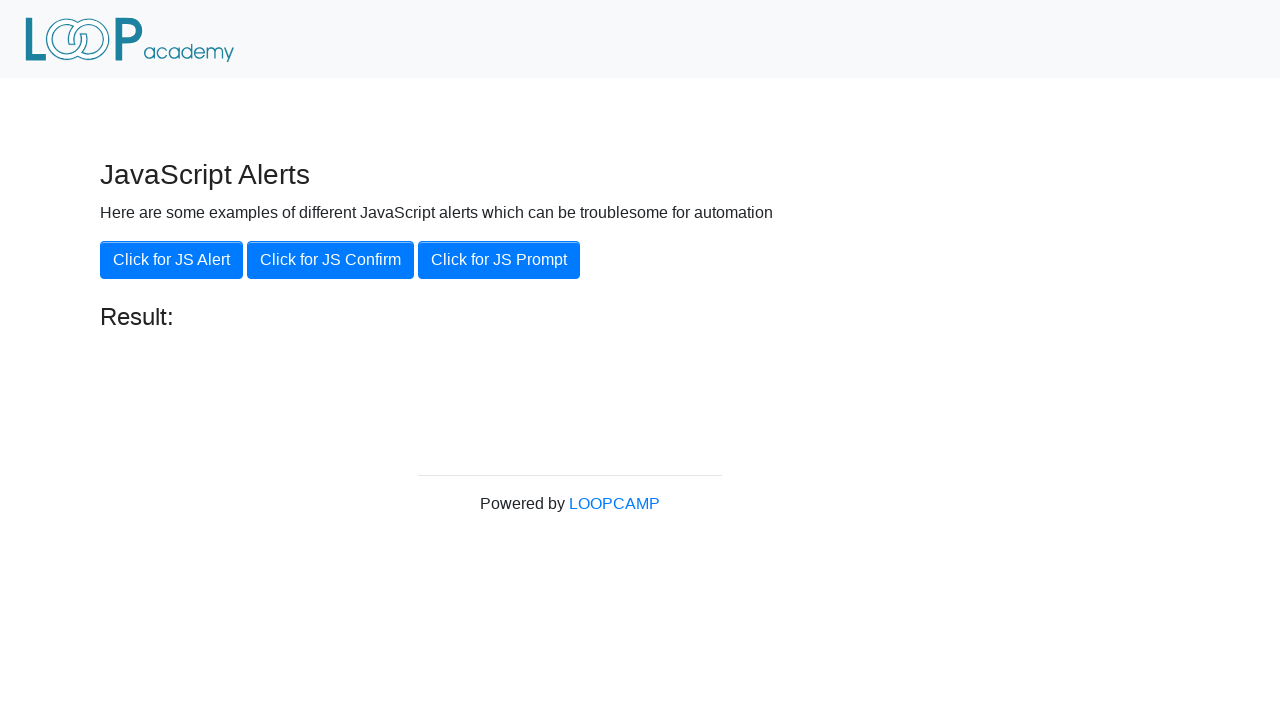

Set up prompt dialog handler to accept with text 'Loop Academy'
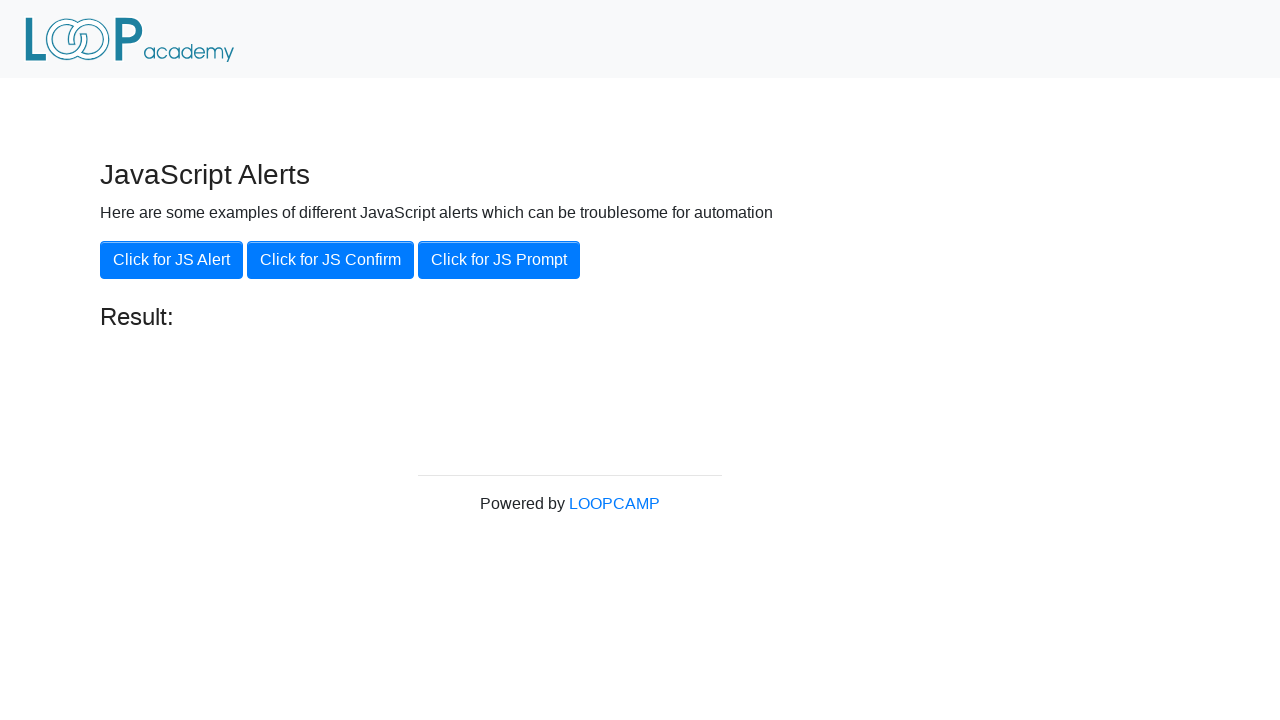

Clicked 'Click for JS Prompt' button to trigger JavaScript prompt at (499, 260) on xpath=//button[contains(text(),'Click for JS Prompt')]
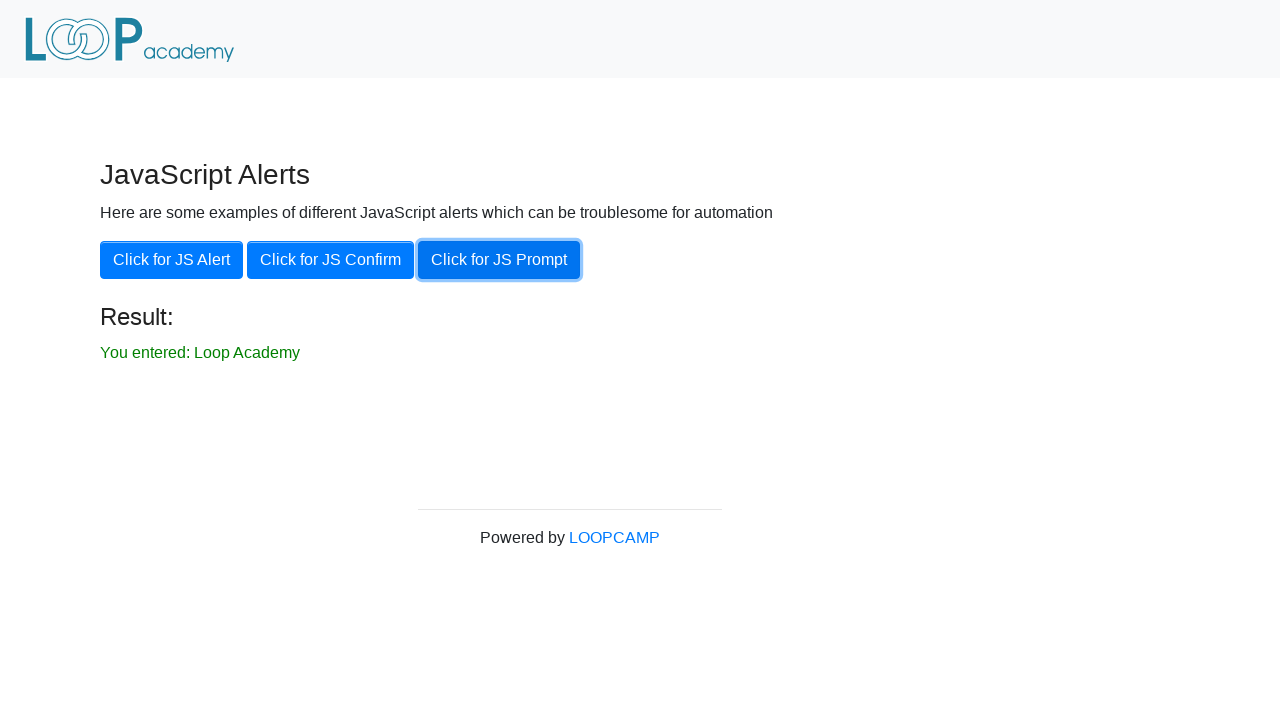

Result message element loaded
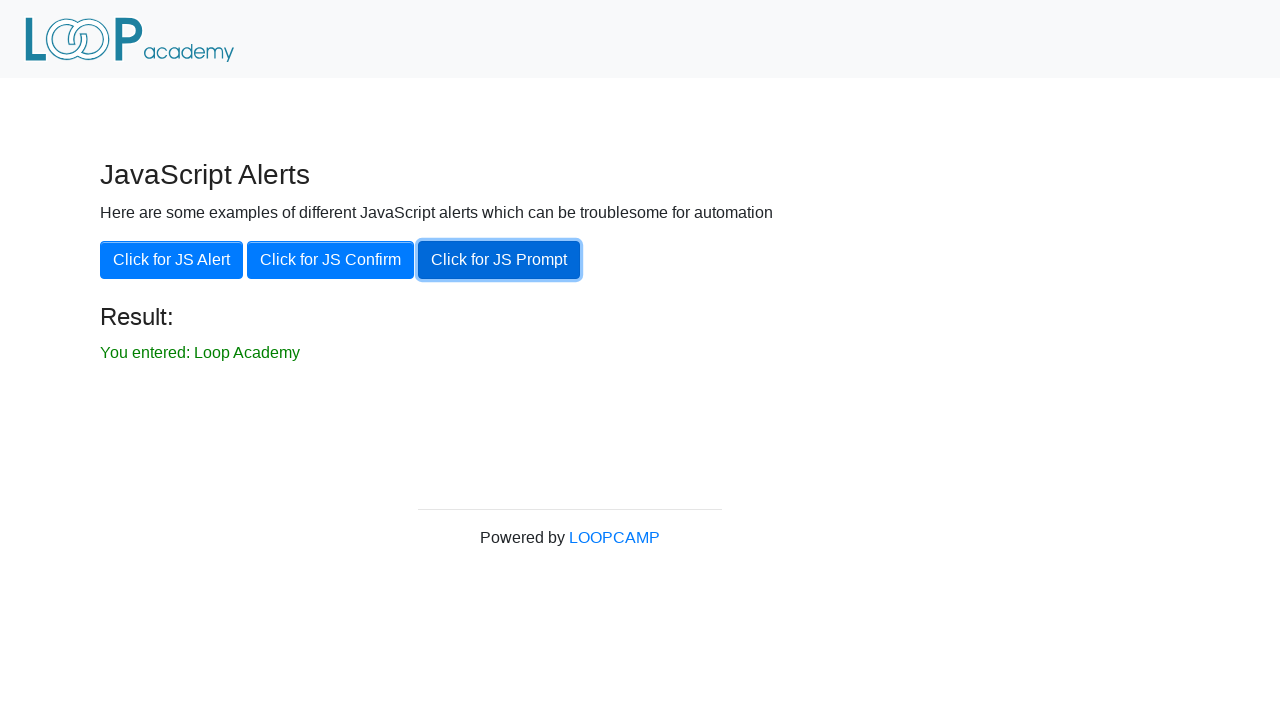

Retrieved result text from page
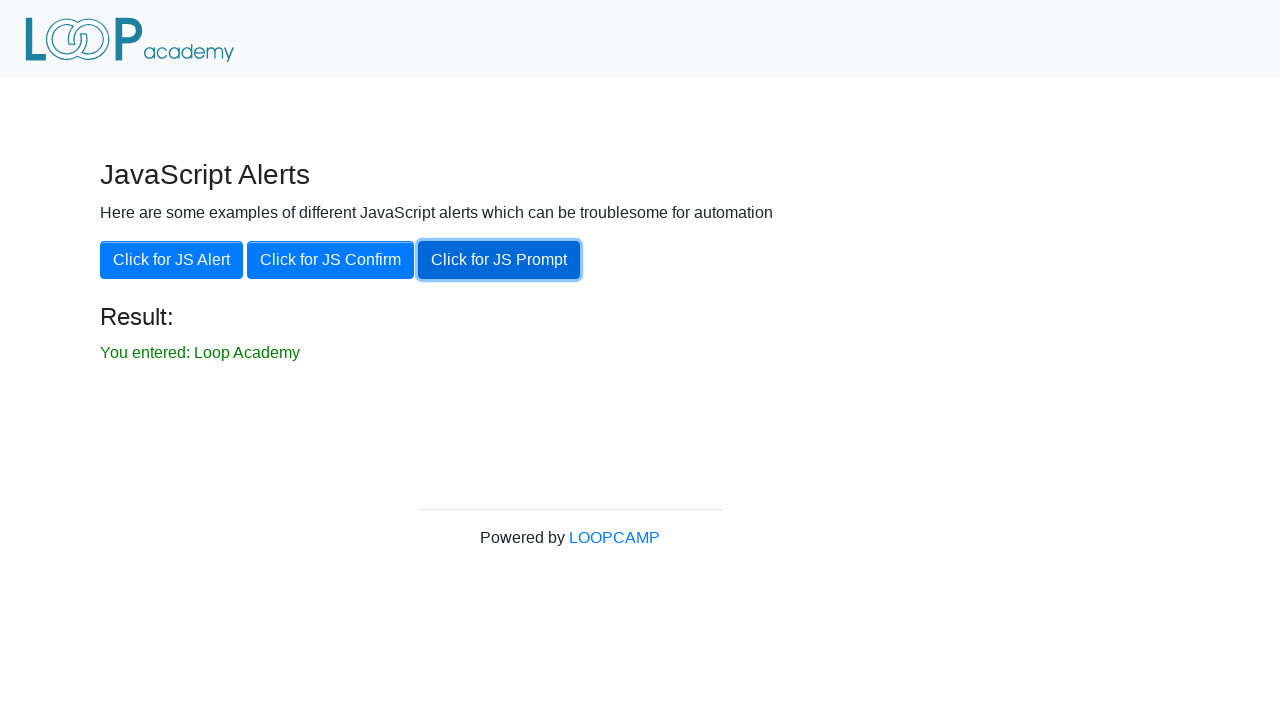

Verified result text matches expected value 'You entered: Loop Academy'
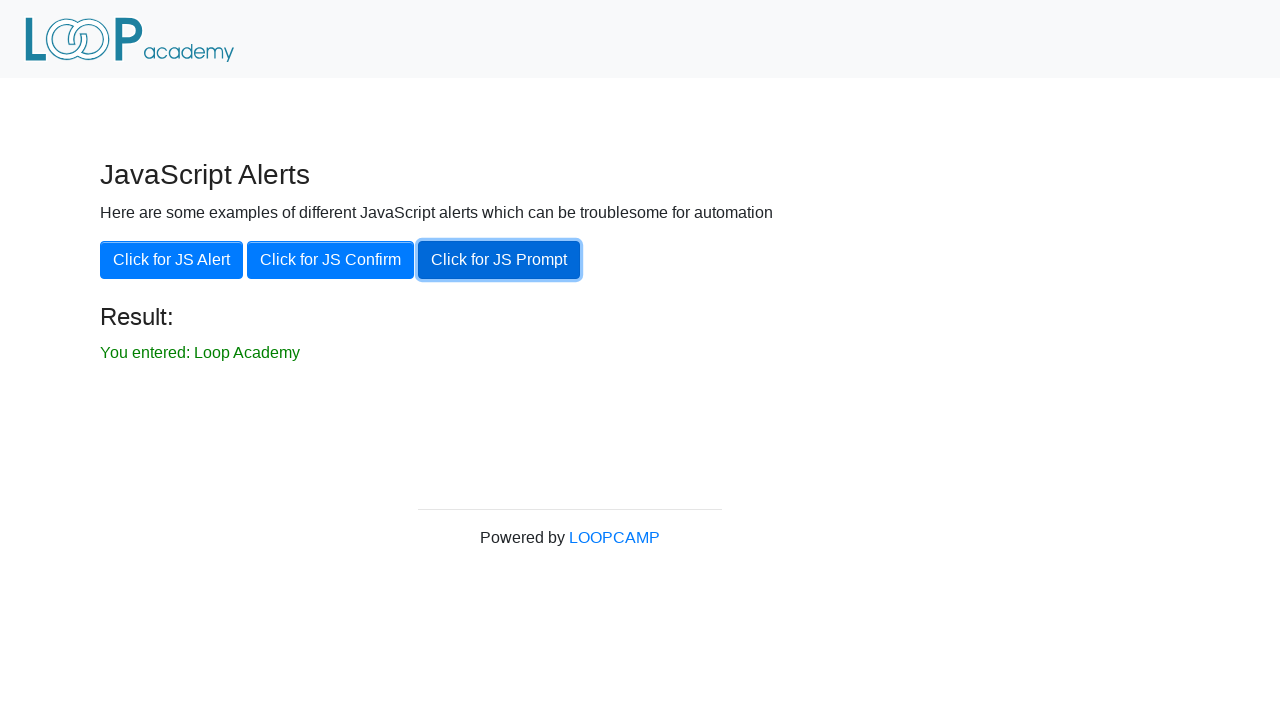

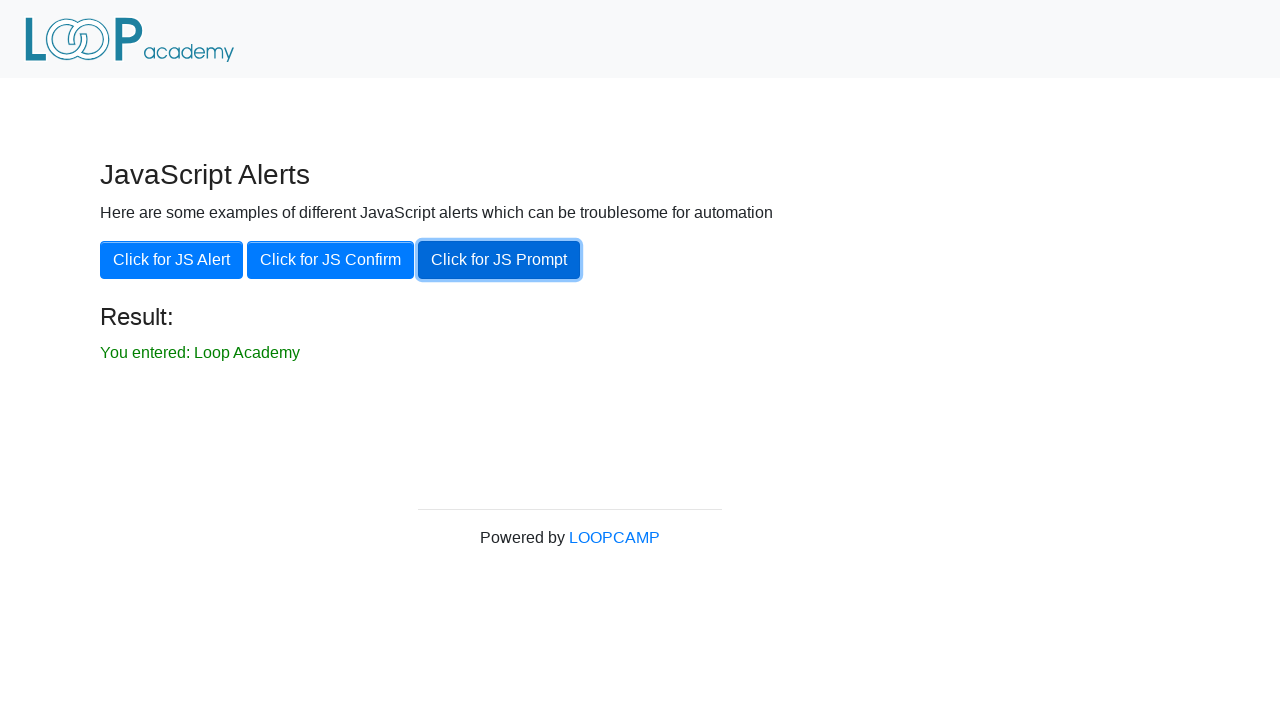